Tests dropdown selection functionality by selecting an option from a currency dropdown by index and verifying the selection

Starting URL: https://rahulshettyacademy.com/dropdownsPractise/

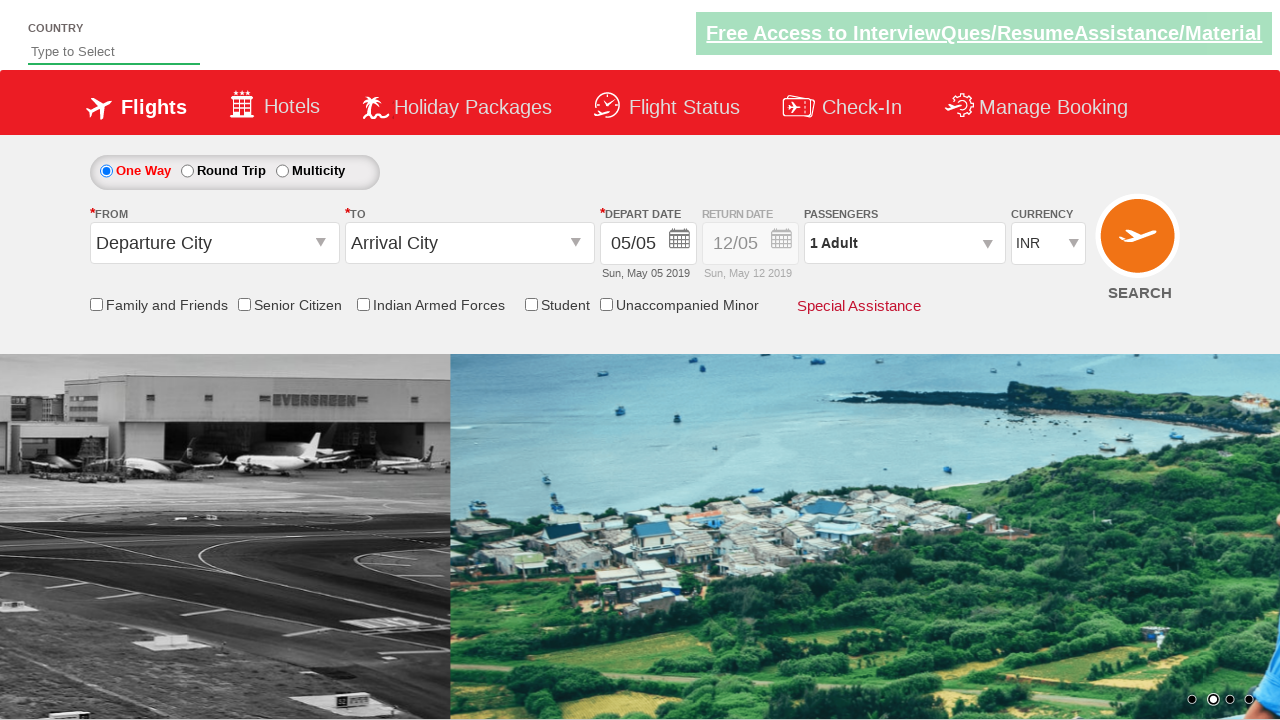

Selected third option (index 2) from currency dropdown on #ctl00_mainContent_DropDownListCurrency
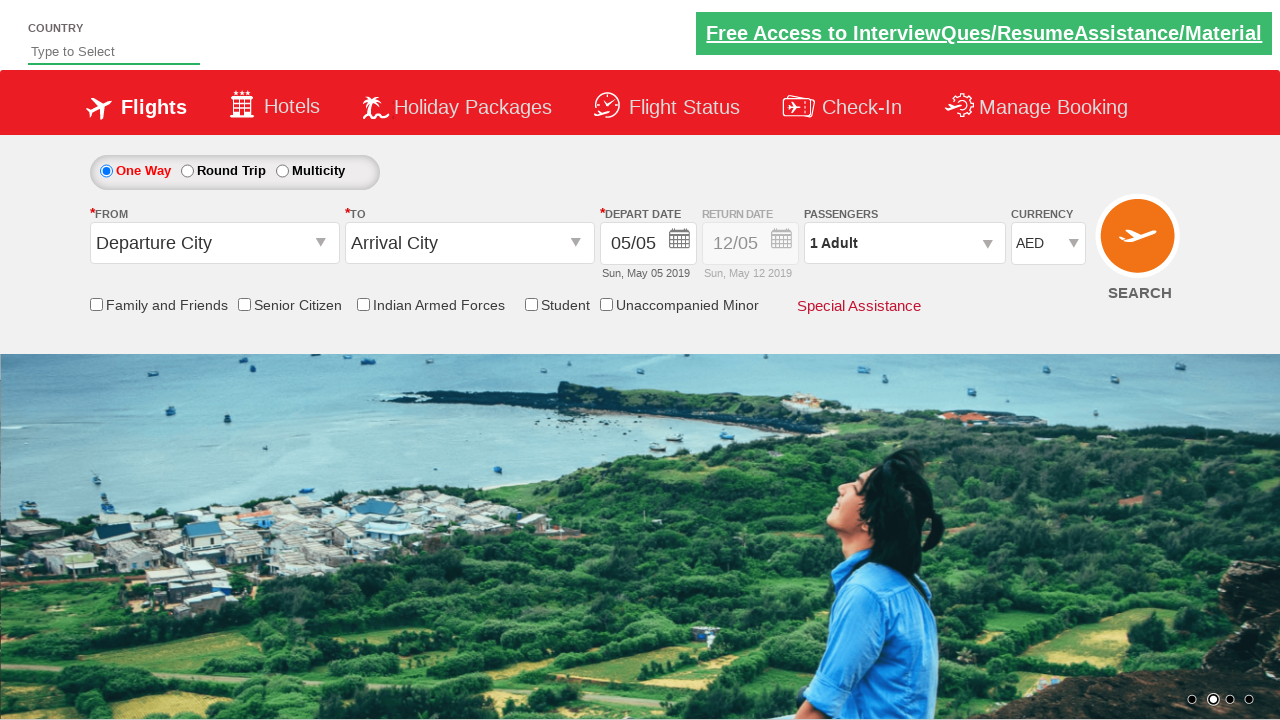

Waited 500ms for dropdown selection to register
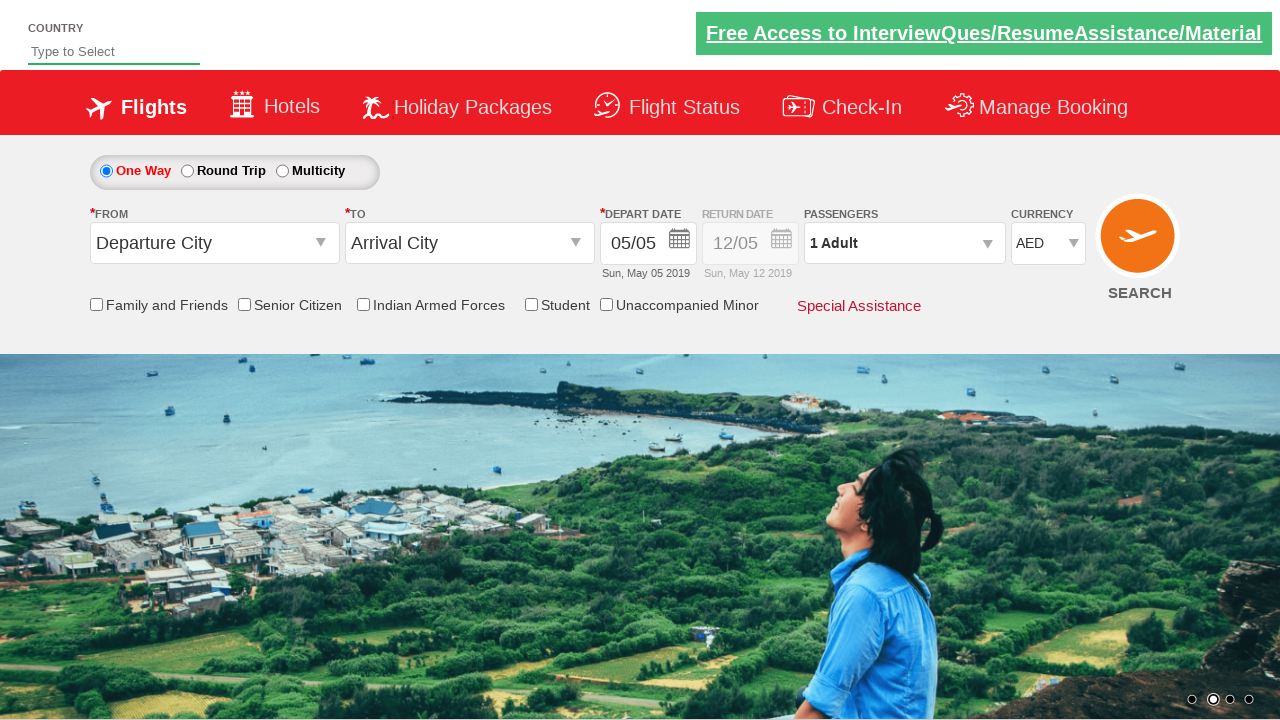

Retrieved selected currency text: AED
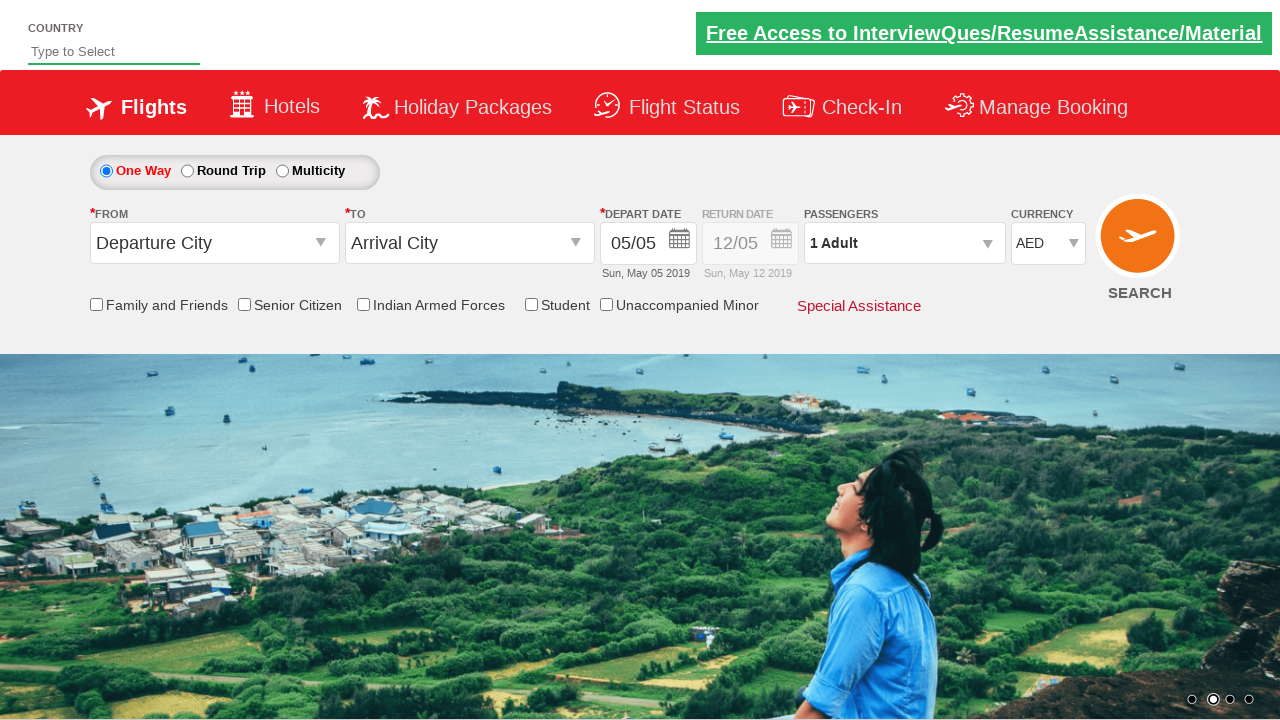

Printed selected currency to console: AED
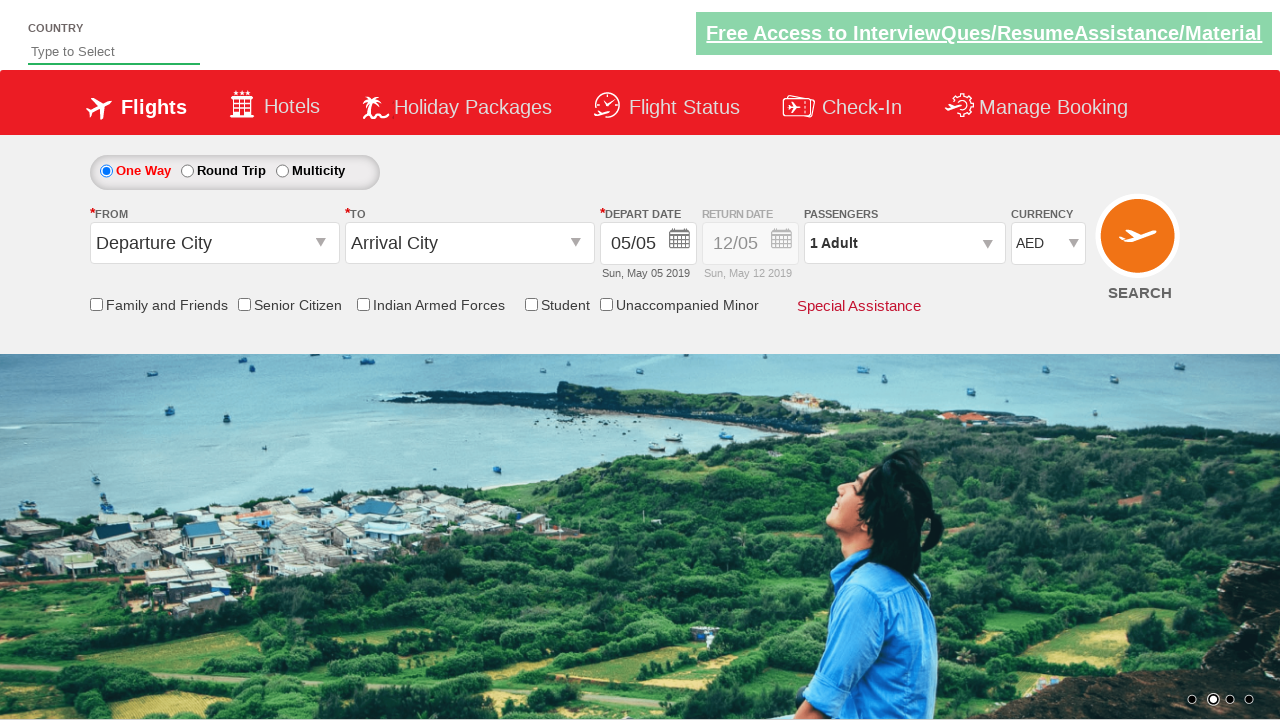

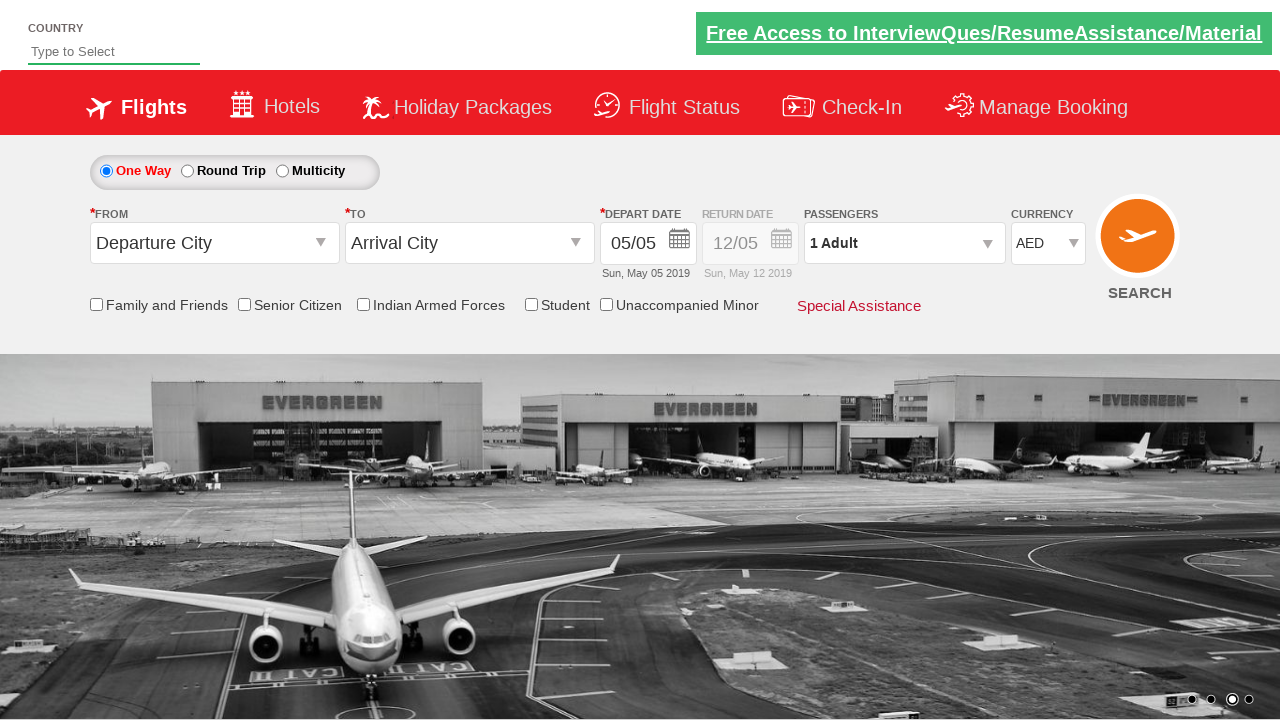